Tests a text input form by filling a textarea with the answer "get()" and submitting the form by clicking the submit button.

Starting URL: https://suninjuly.github.io/text_input_task.html

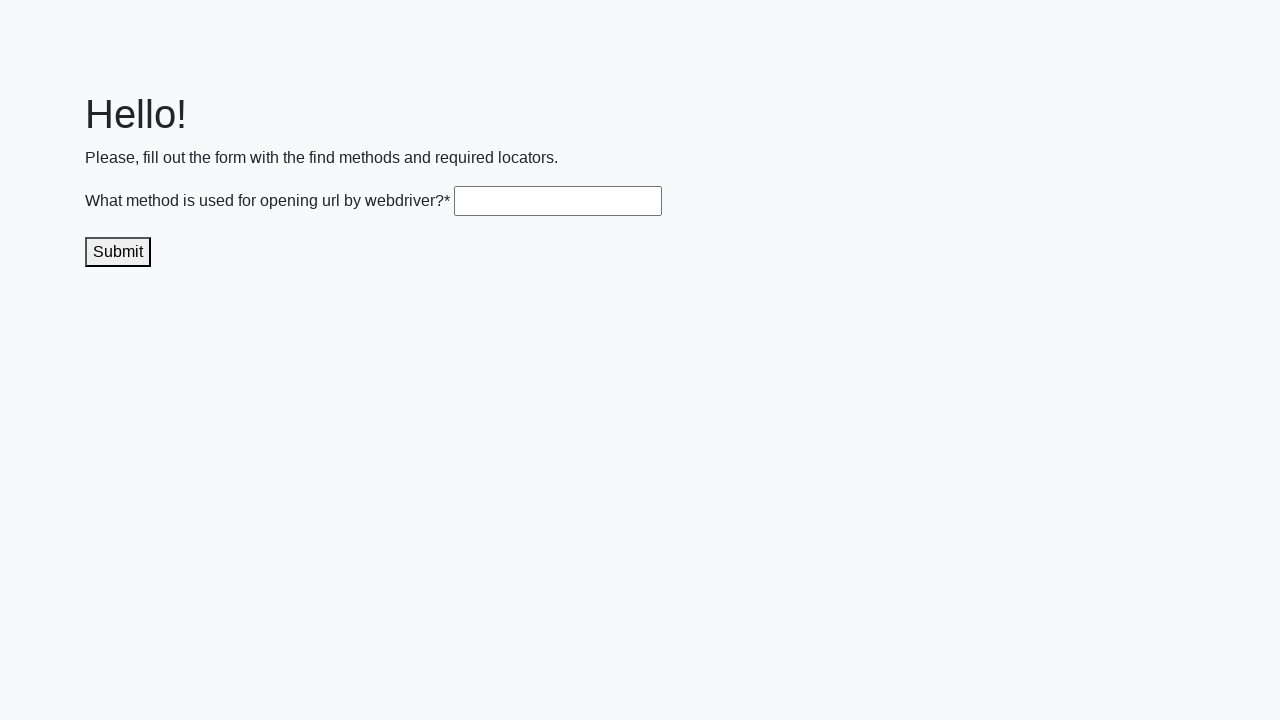

Filled textarea with answer 'get()' on .textarea
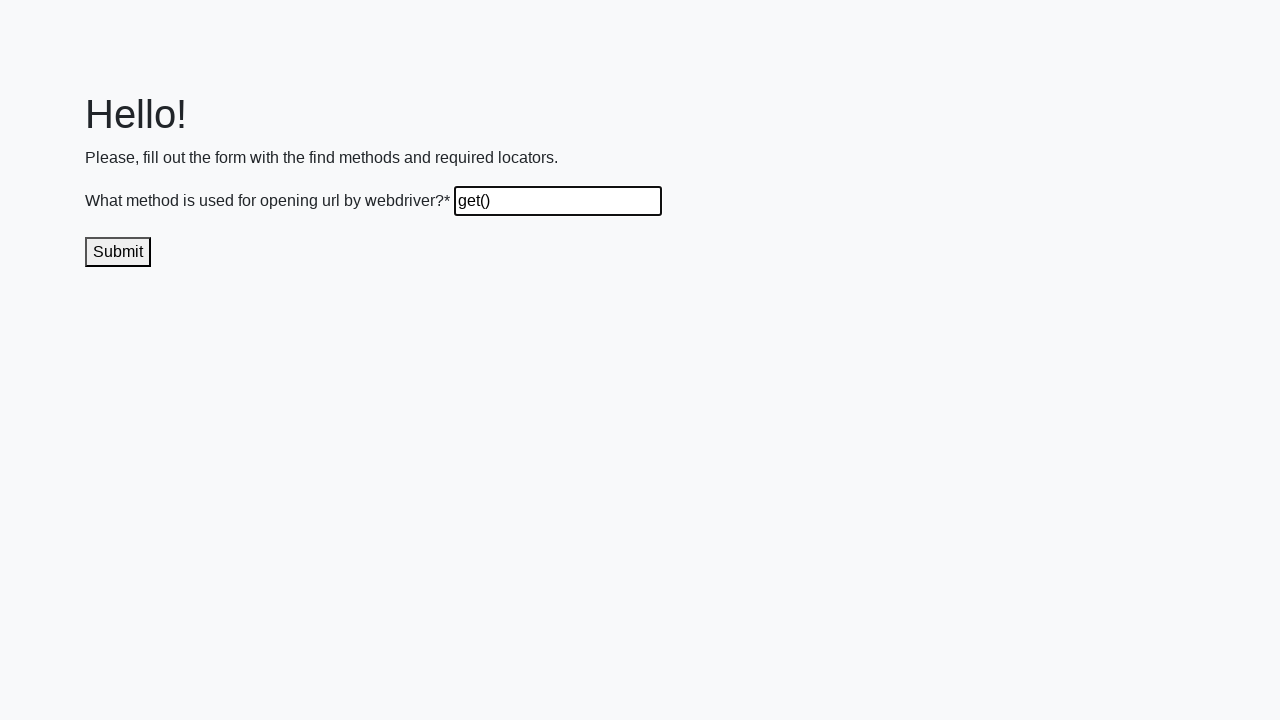

Clicked submit button to submit the form at (118, 252) on .submit-submission
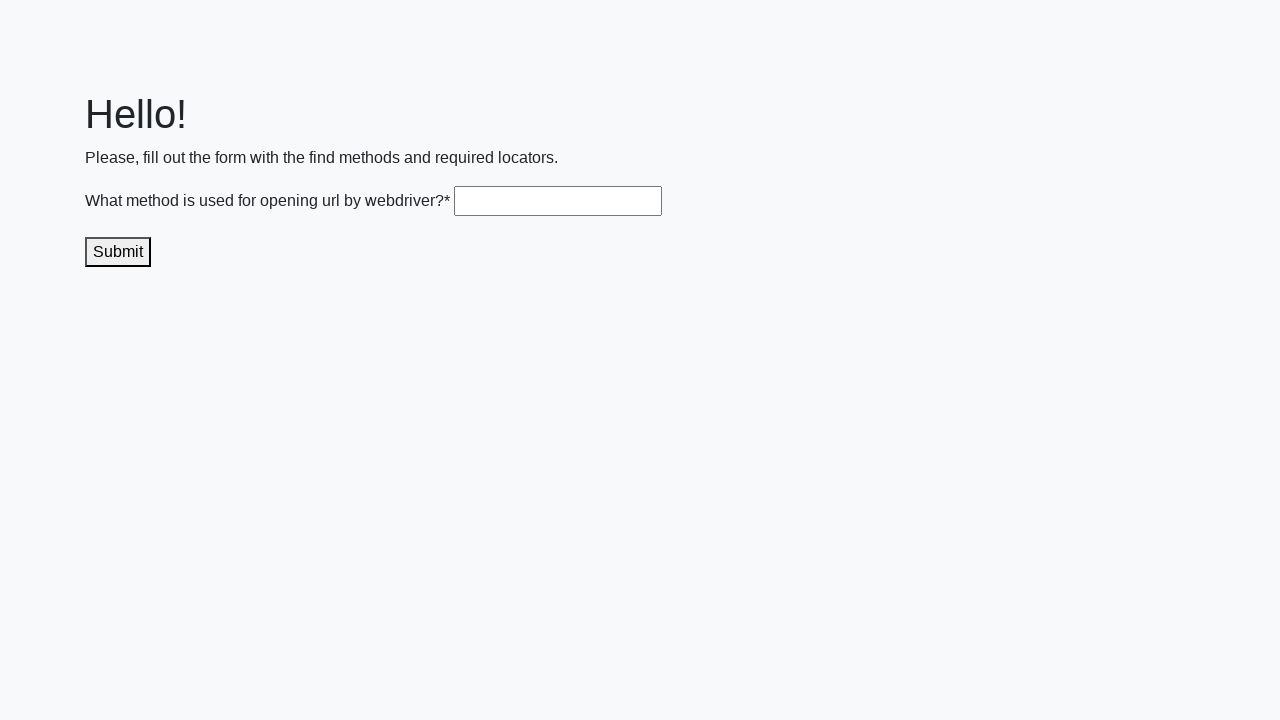

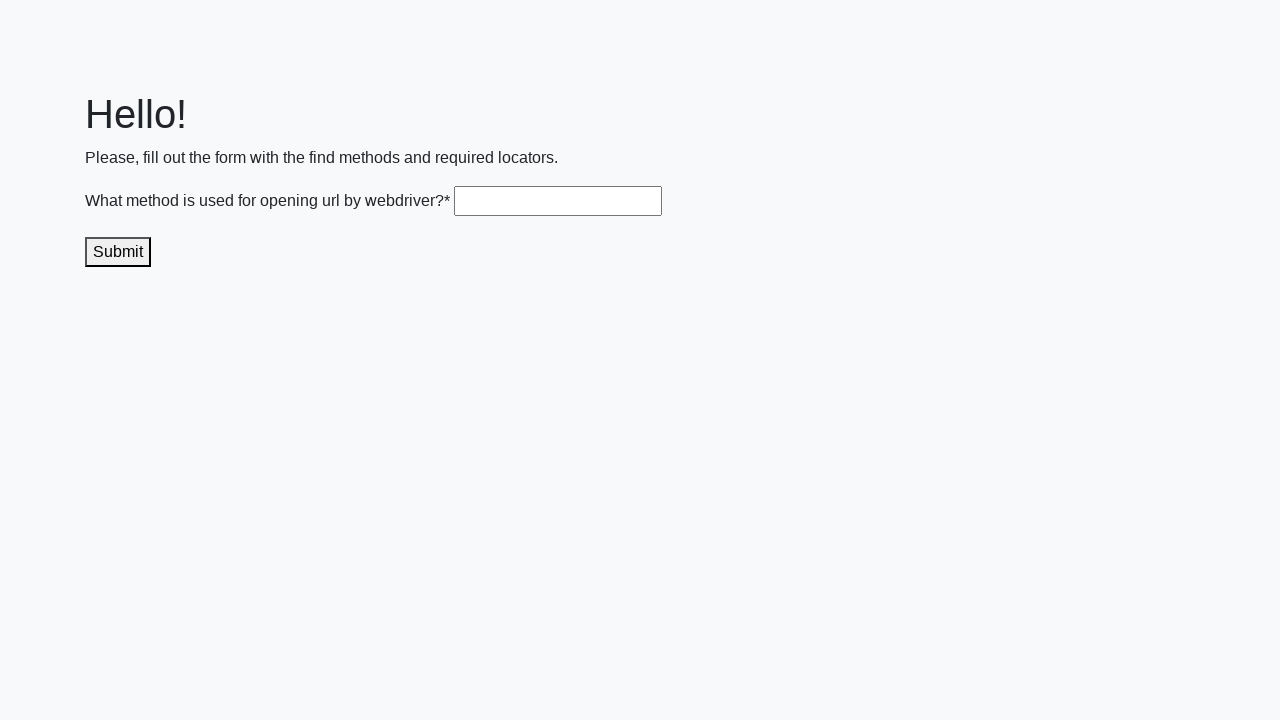